Solves a mathematical captcha by reading a value, calculating the result using a logarithmic formula, and submitting the answer along with checkbox selections

Starting URL: http://suninjuly.github.io/math.html

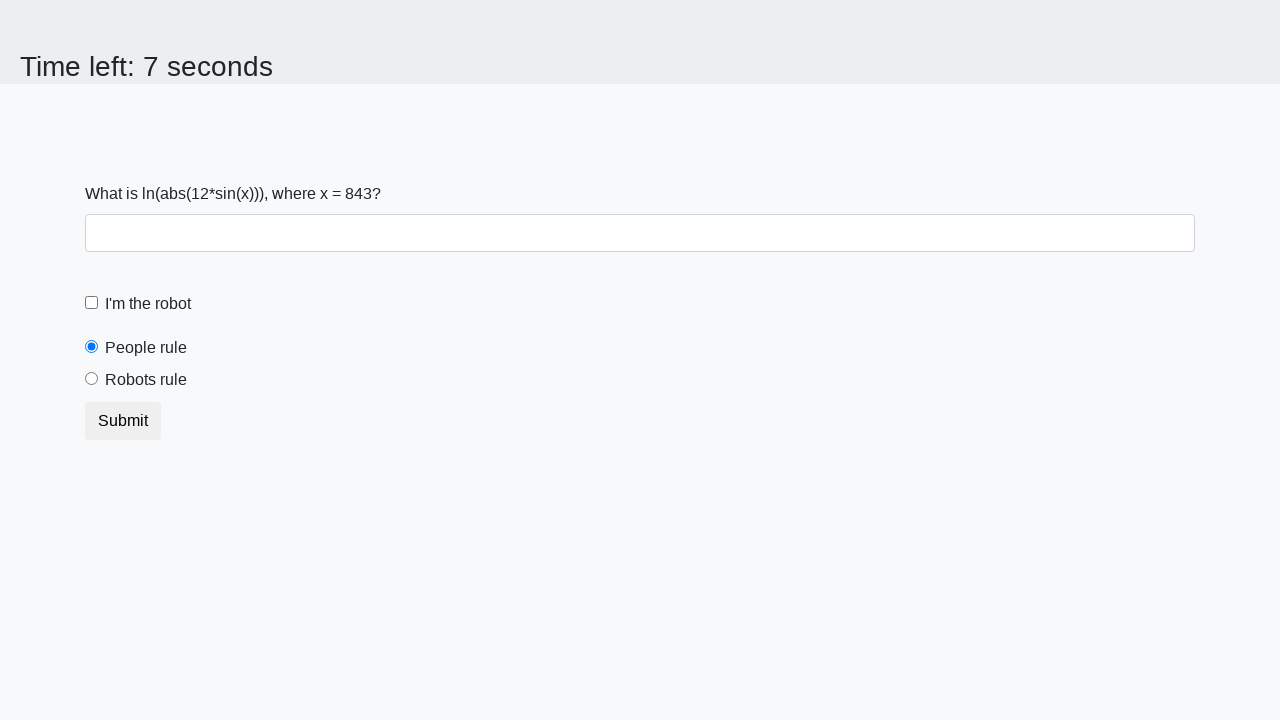

Located the input value element
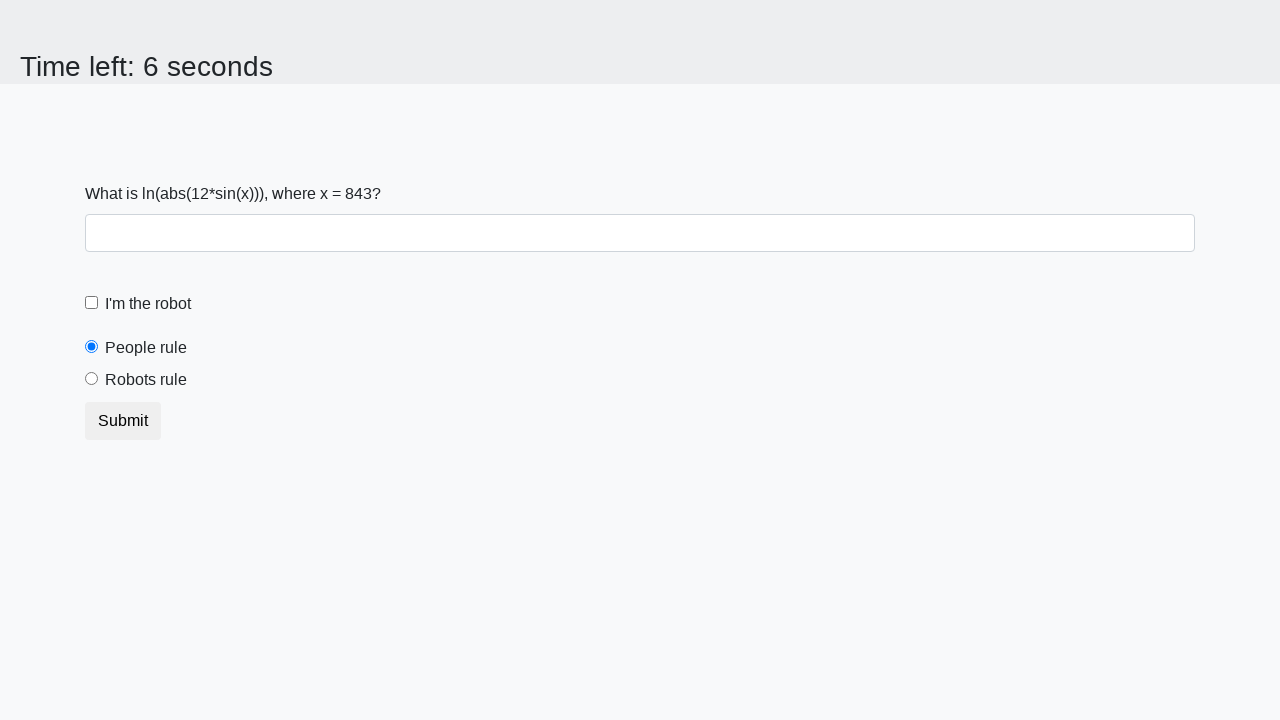

Extracted the mathematical value from the input element
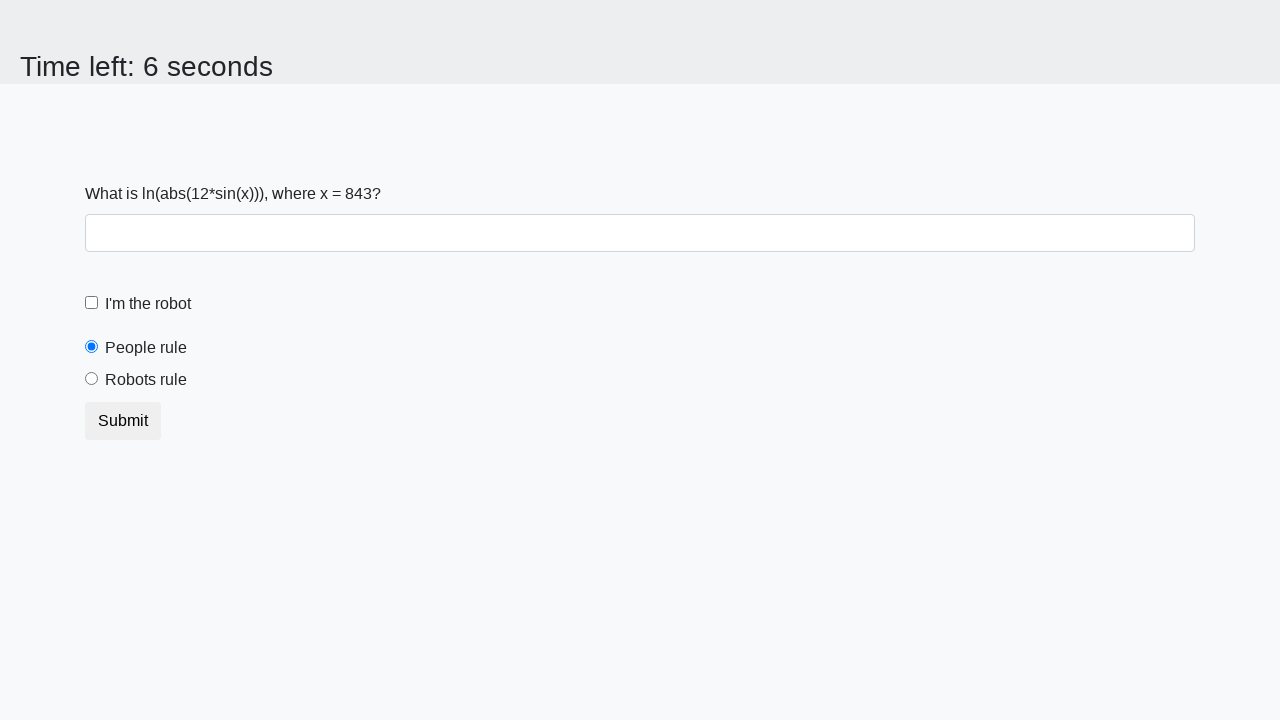

Calculated logarithmic result: 2.344489421076967
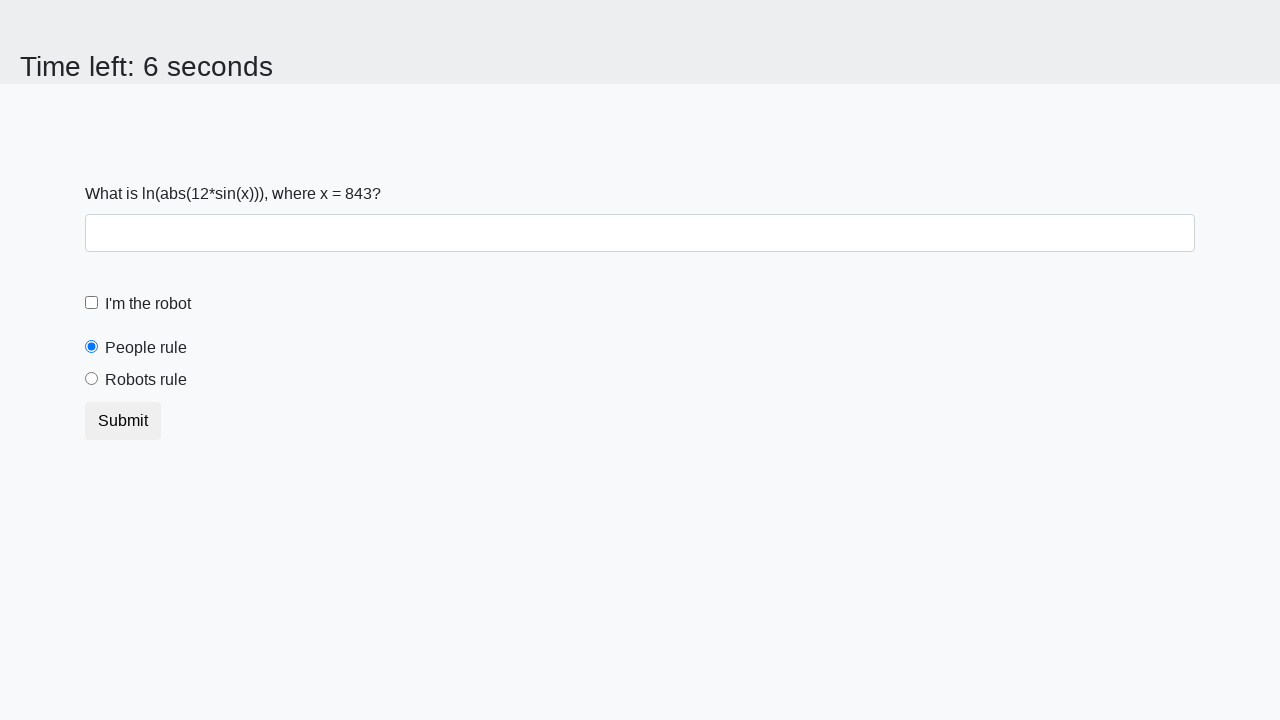

Filled the answer field with calculated value on .form-control
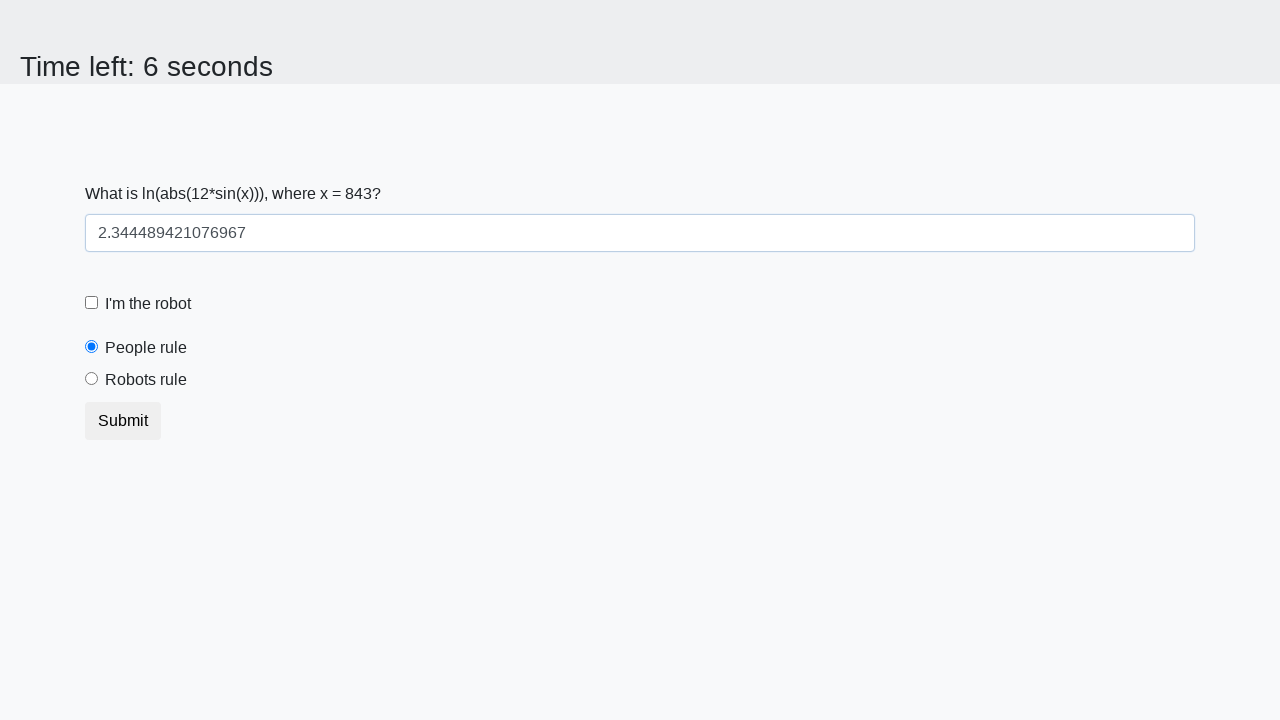

Checked the first checkbox at (92, 303) on .form-check-input
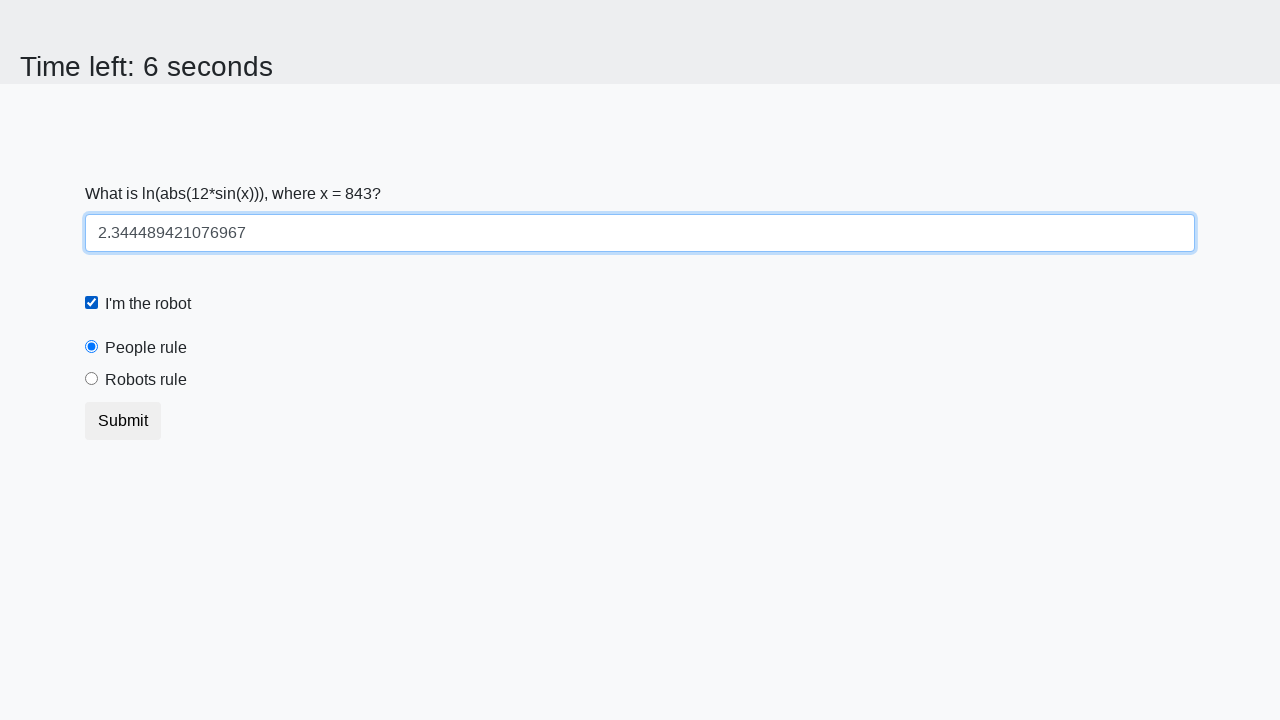

Checked the robots rule checkbox at (92, 379) on #robotsRule
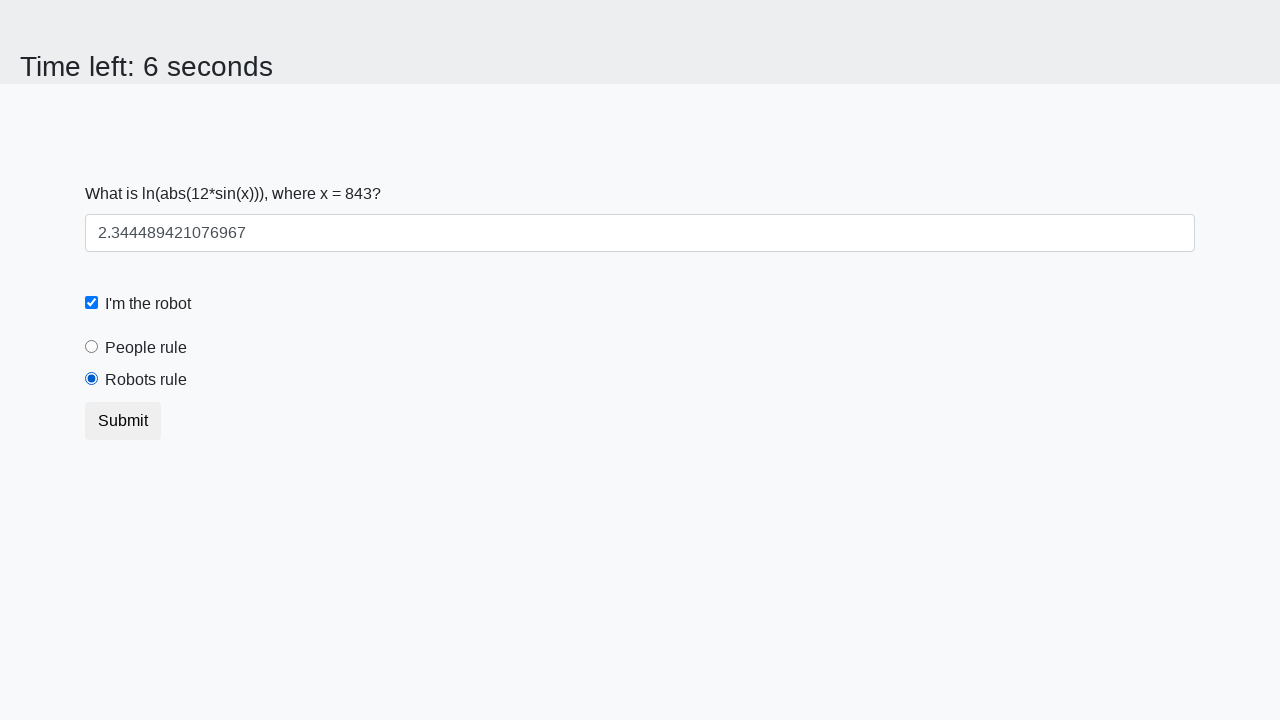

Submitted the form with answer and checkboxes at (123, 421) on xpath=/html/body/div[1]/form/button
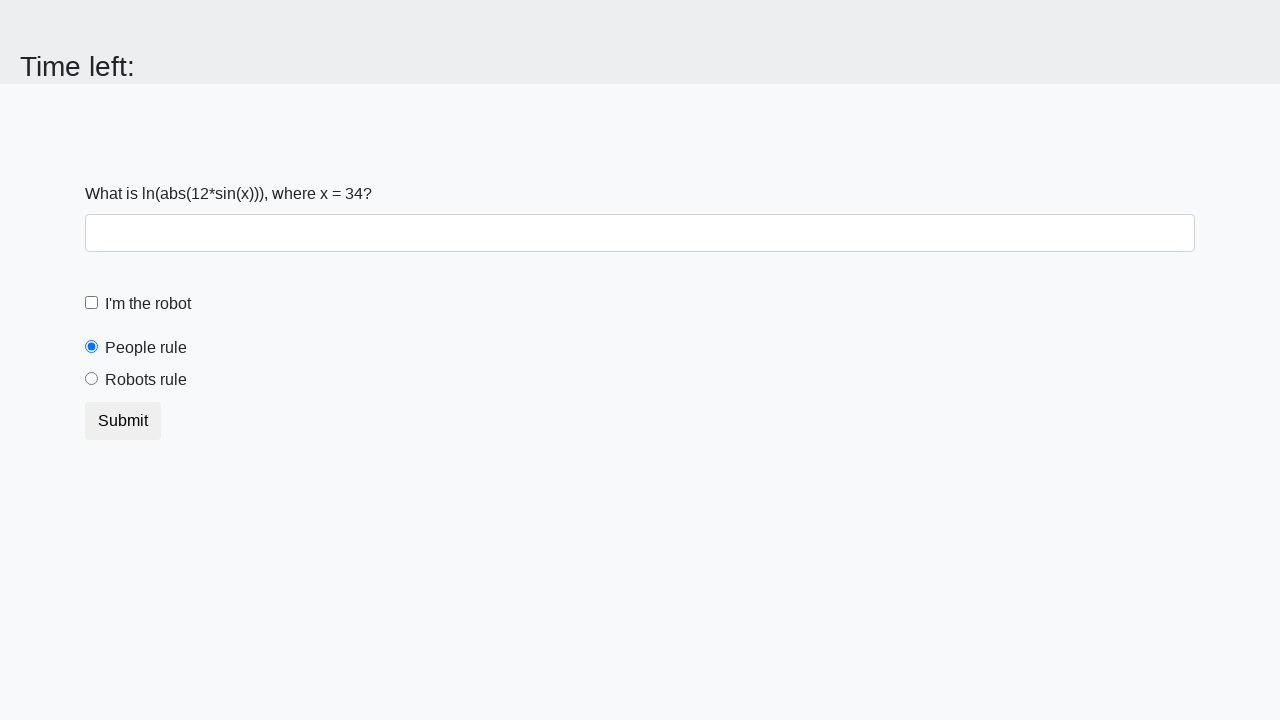

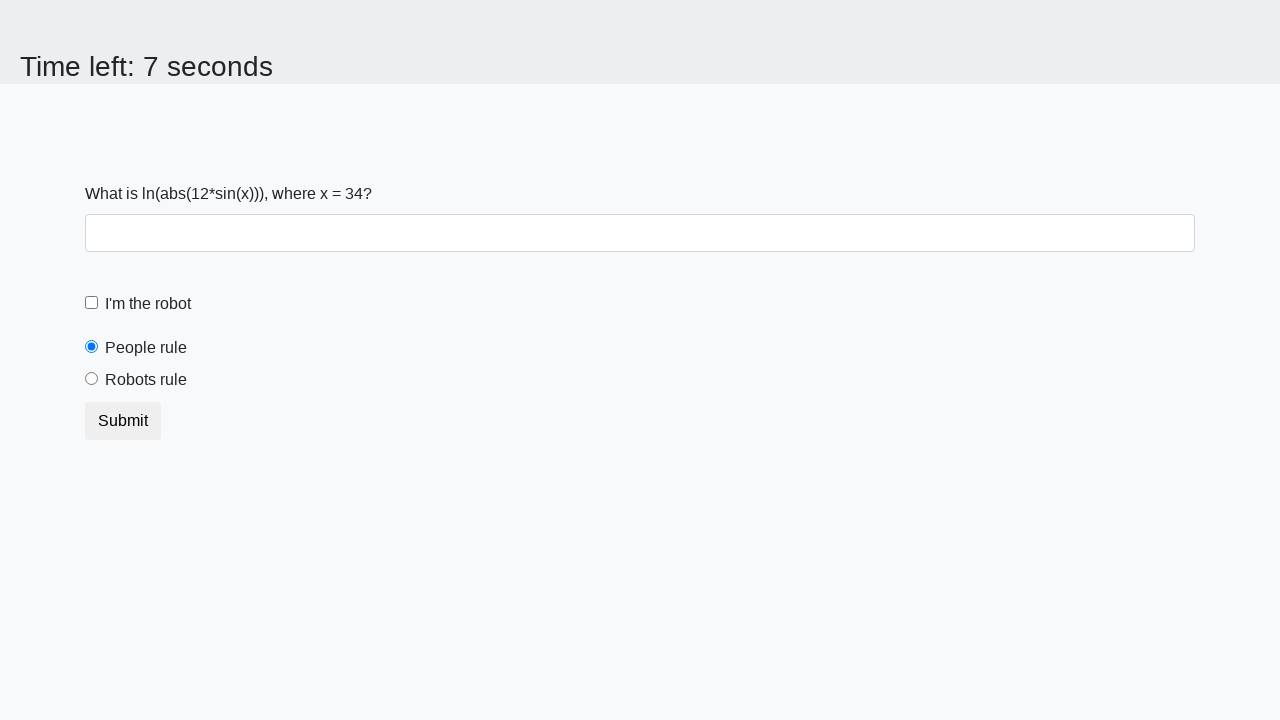